Tests the search input clear functionality by entering text and then clicking the clear button to verify the input is emptied

Starting URL: https://playwright.dev/

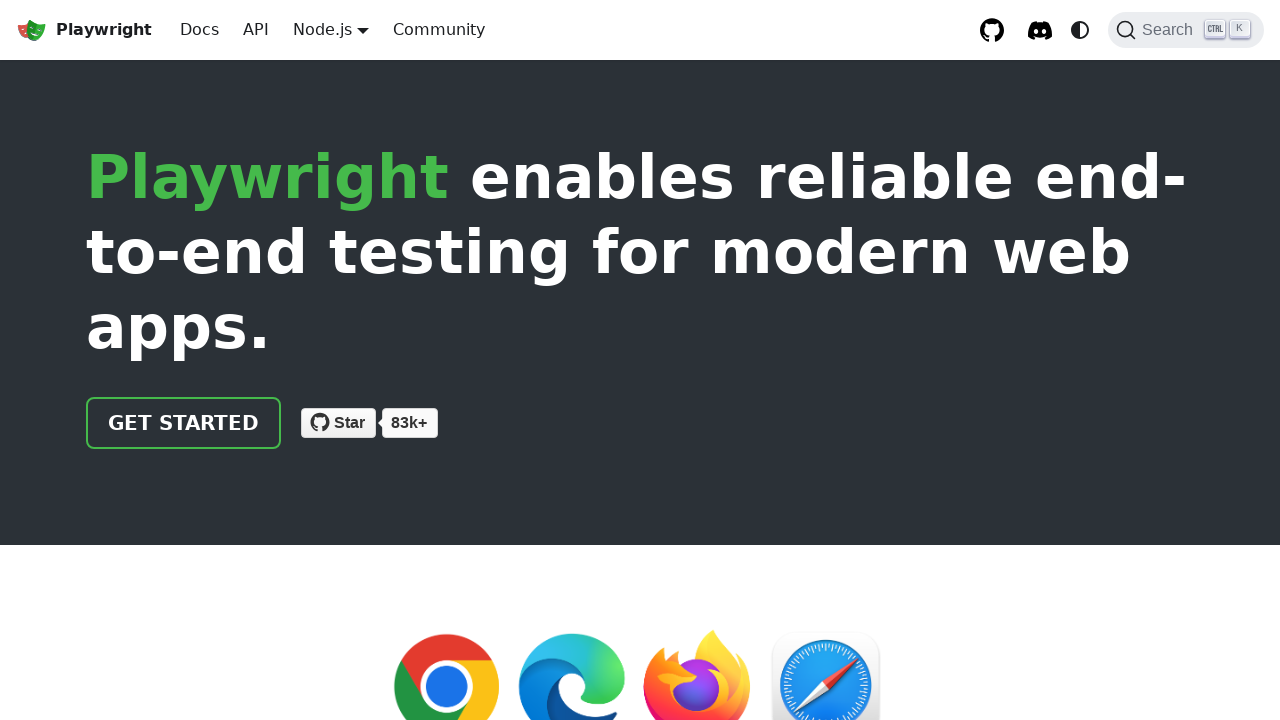

Clicked Search button to open search dialog at (1186, 30) on internal:role=button[name="Search"i]
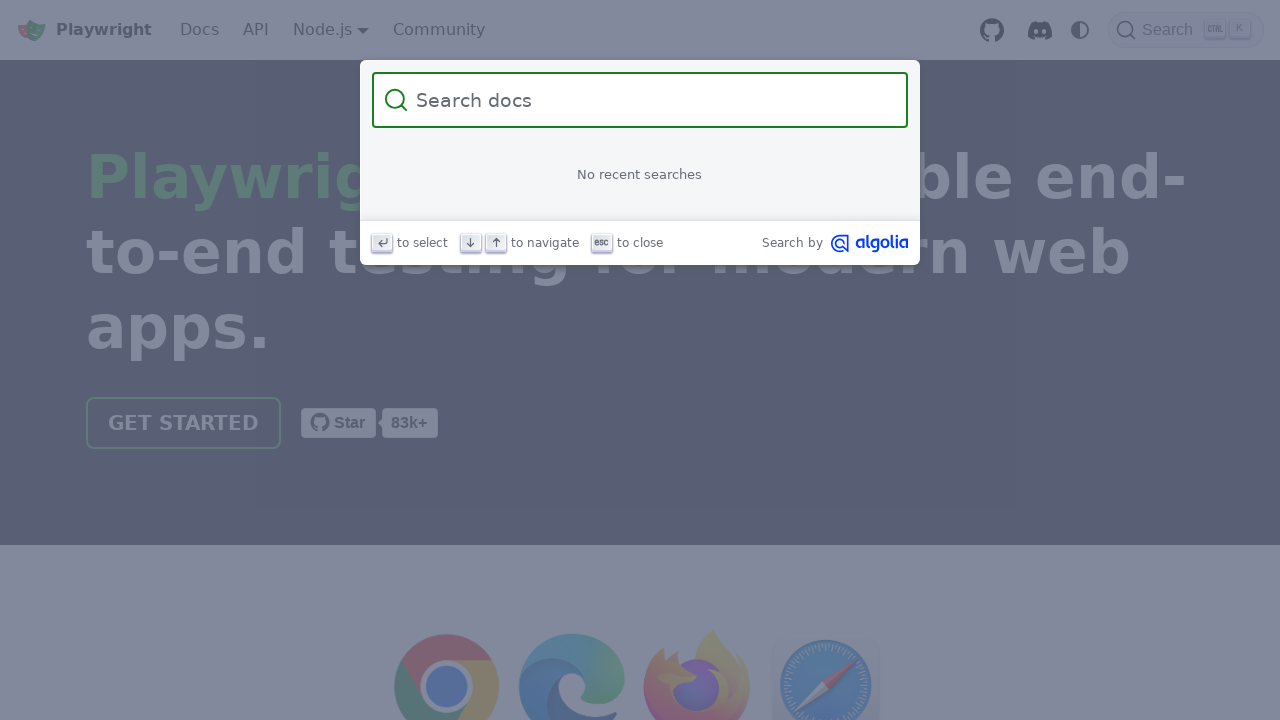

Clicked on search input field at (652, 100) on internal:attr=[placeholder="Search docs"i]
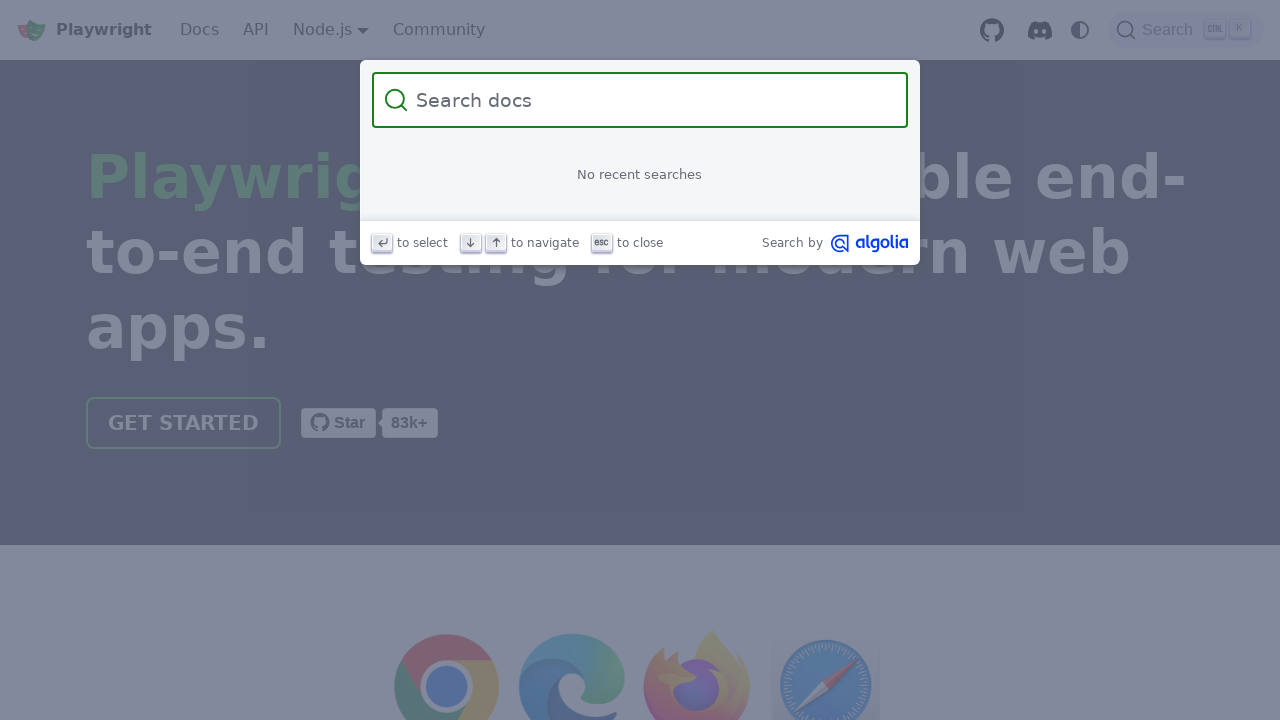

Filled search input with 'somerandomtext' on internal:attr=[placeholder="Search docs"i]
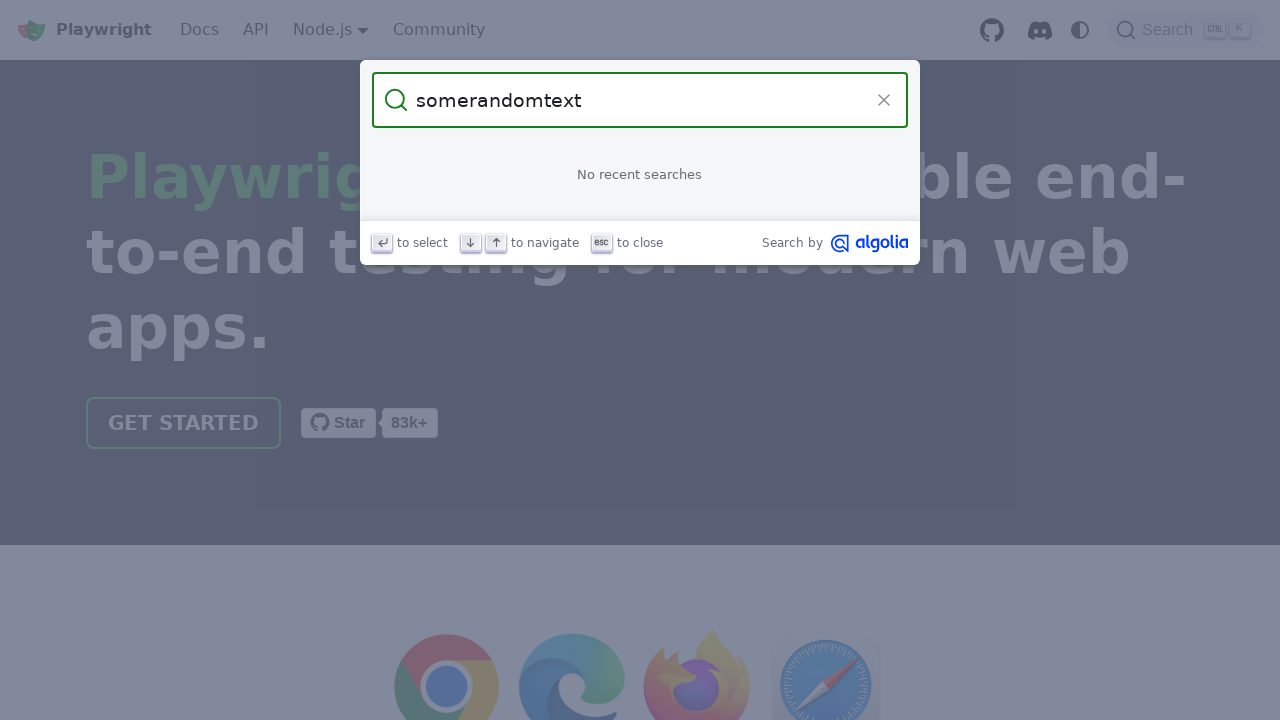

Clicked Clear button to empty the search input at (884, 100) on internal:role=button[name="Clear the query"i]
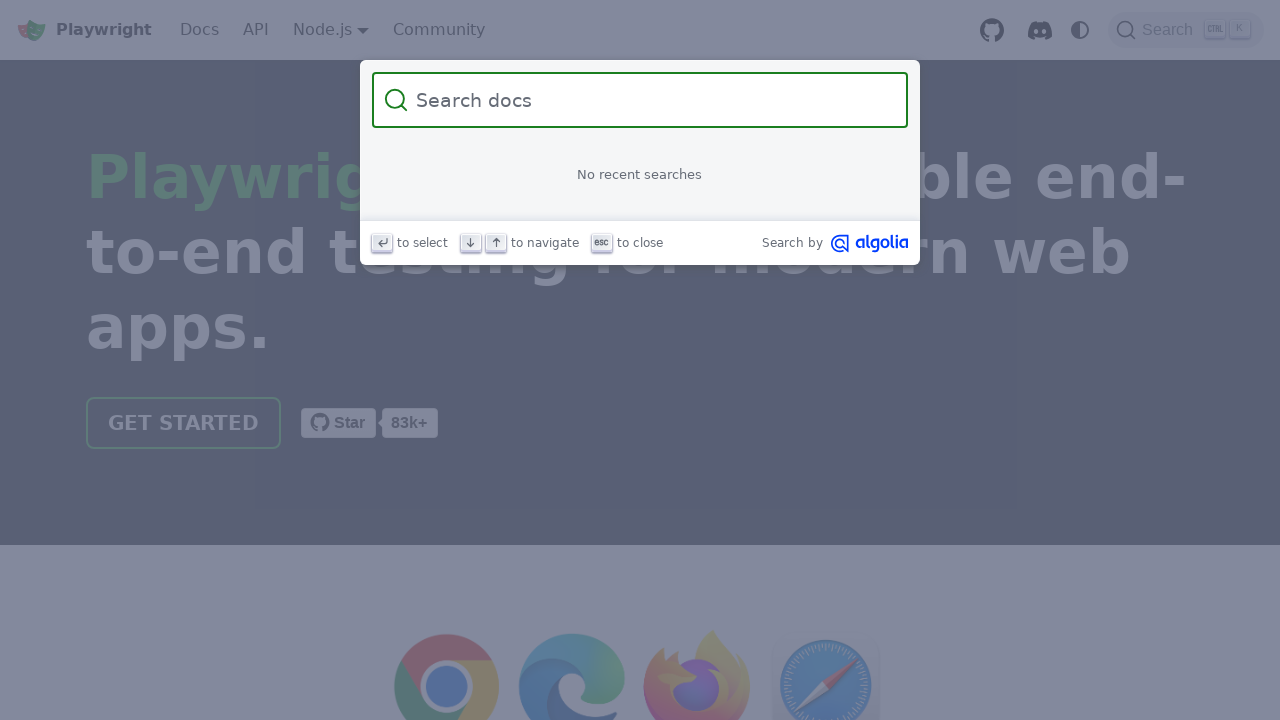

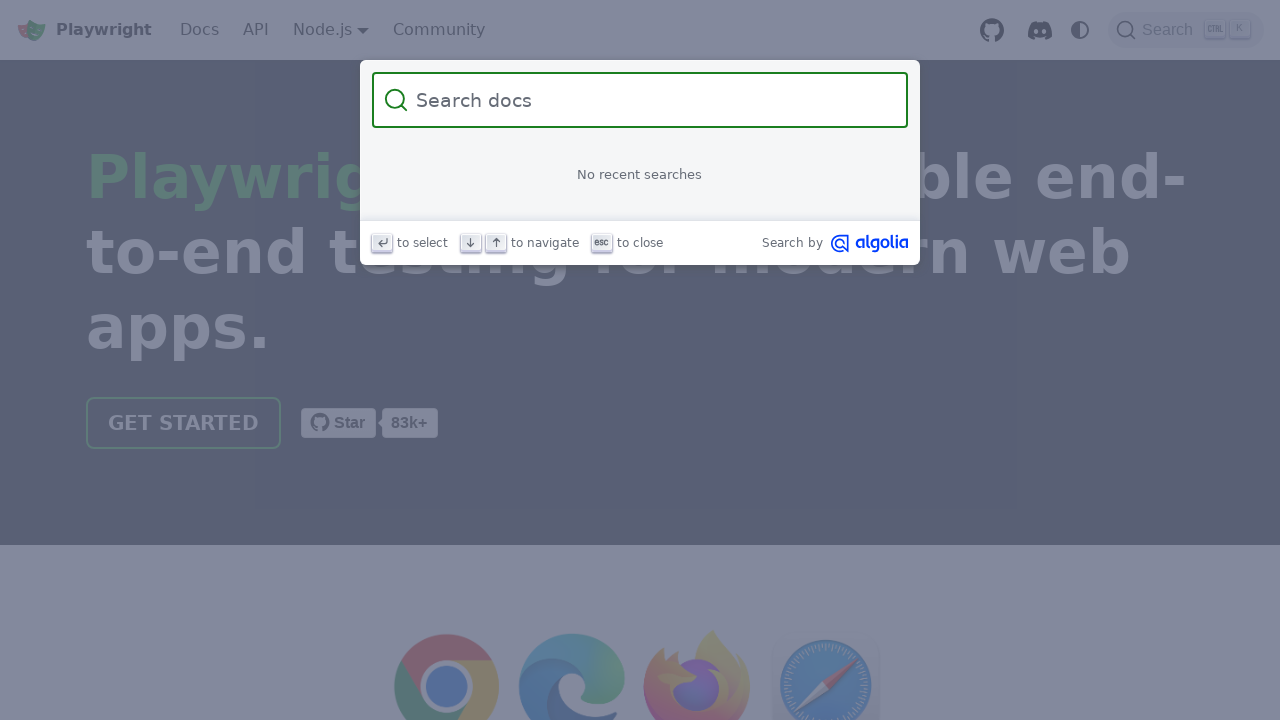